Tests scrolling to an element and interacting with nested Shadow DOM elements by entering text into a pizza input field within shadow roots.

Starting URL: https://selectorshub.com/xpath-practice-page/

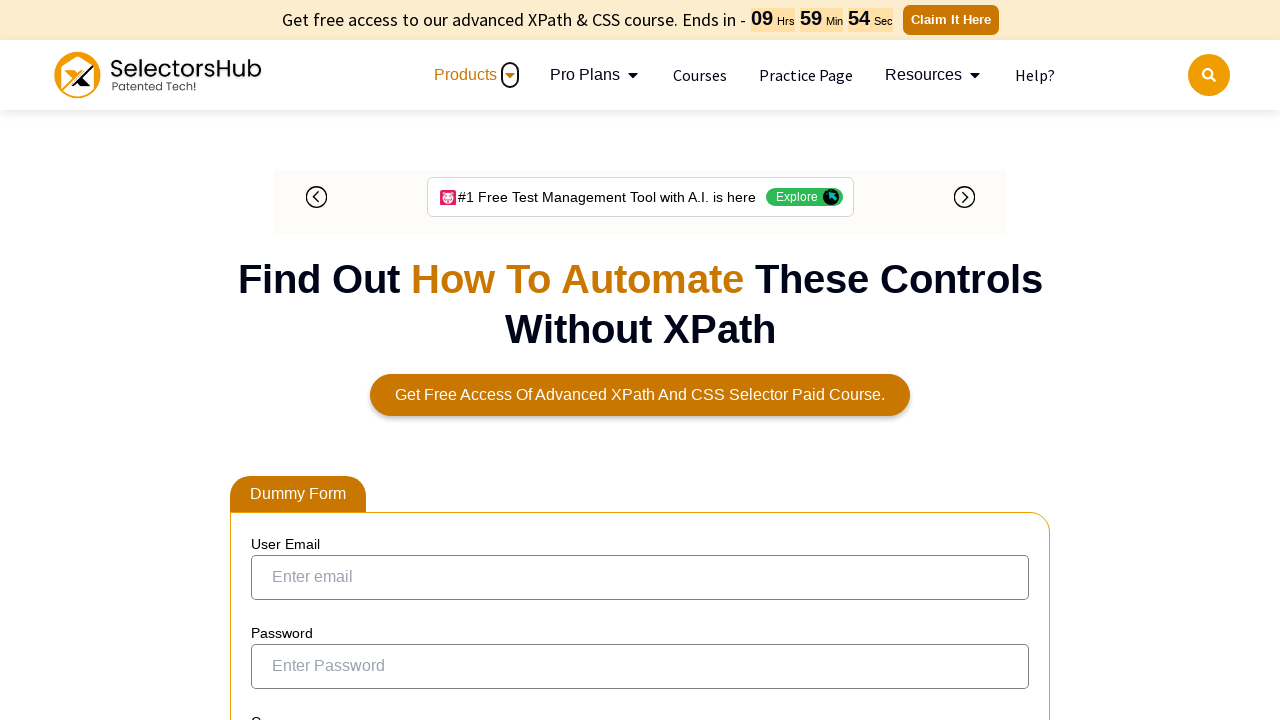

Scrolled to userName div element
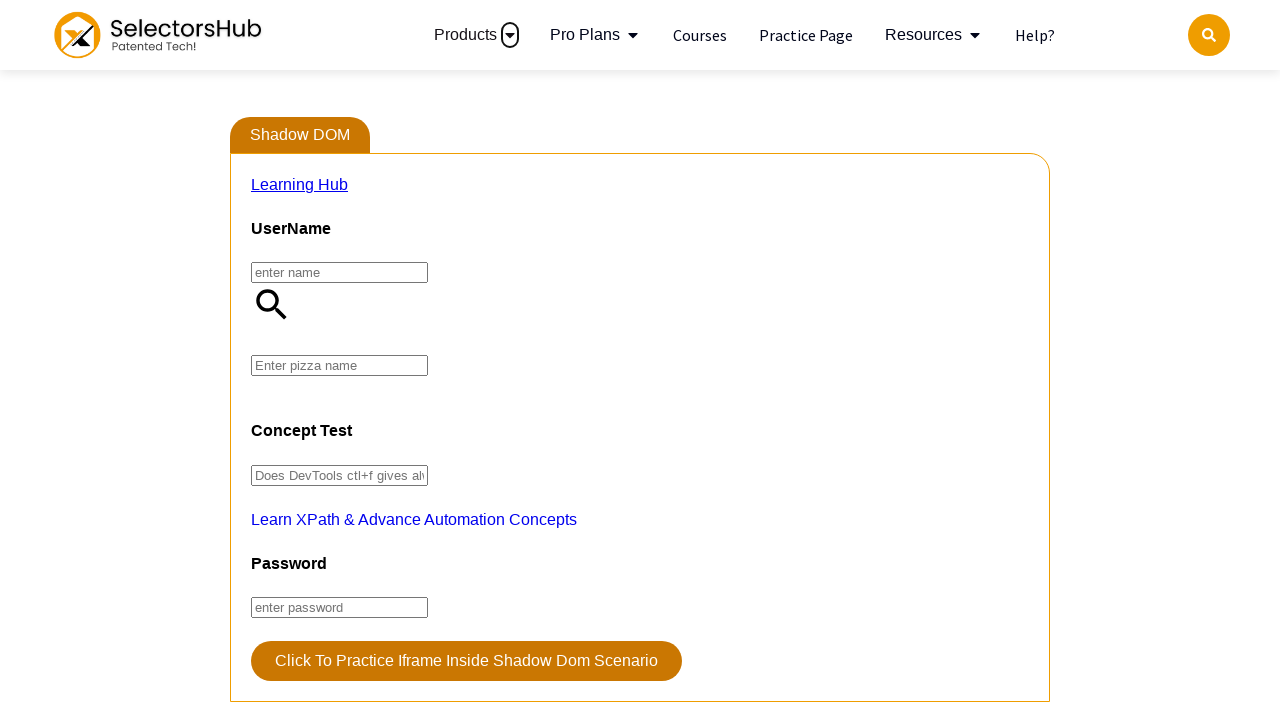

Accessed nested shadow DOM elements to locate pizza input field
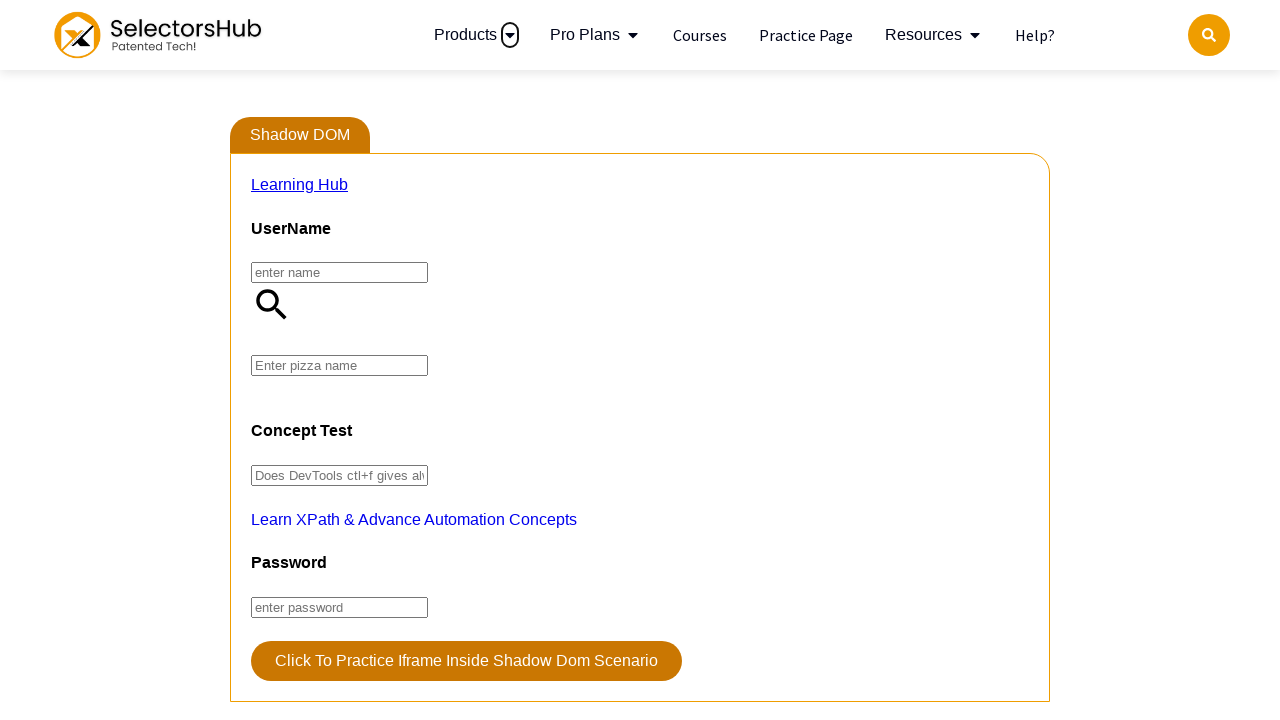

Filled pizza input field with 'farmhouse'
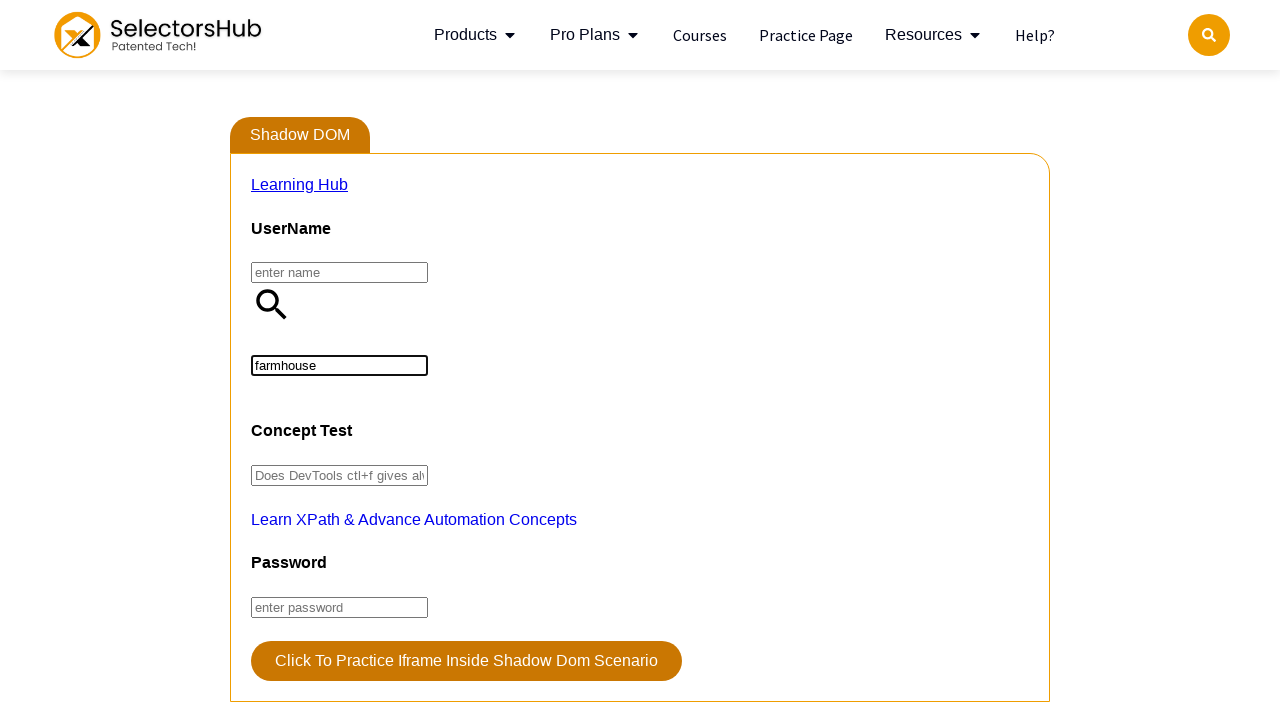

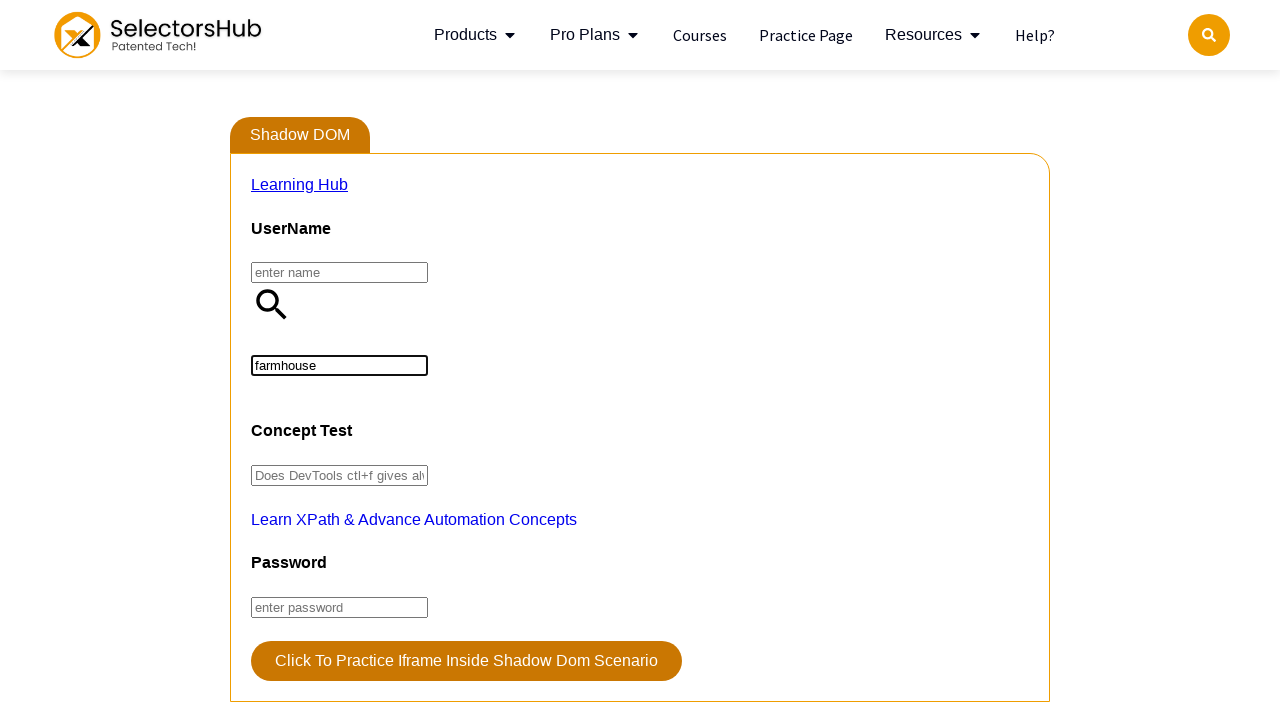